Tests form submission with minimum required data (first name, last name, gender, and phone number) and verifies the result.

Starting URL: https://demoqa.com/automation-practice-form

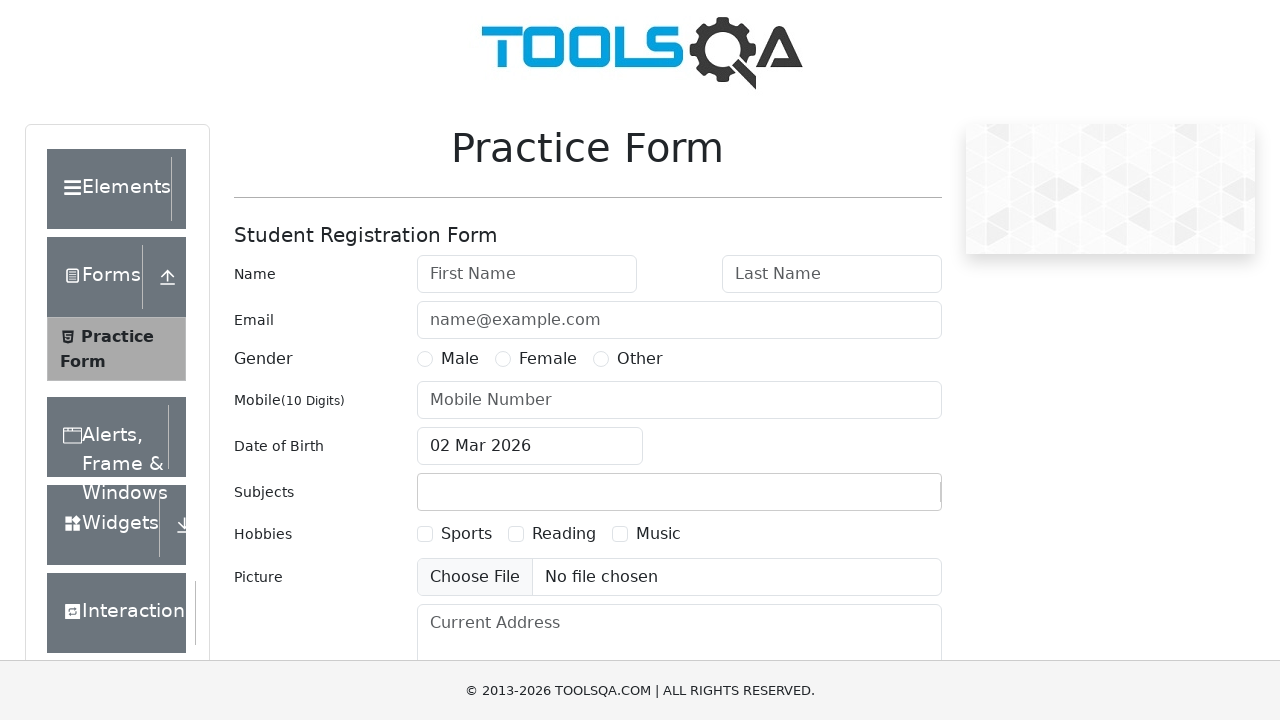

Filled first name field with '1' on #firstName
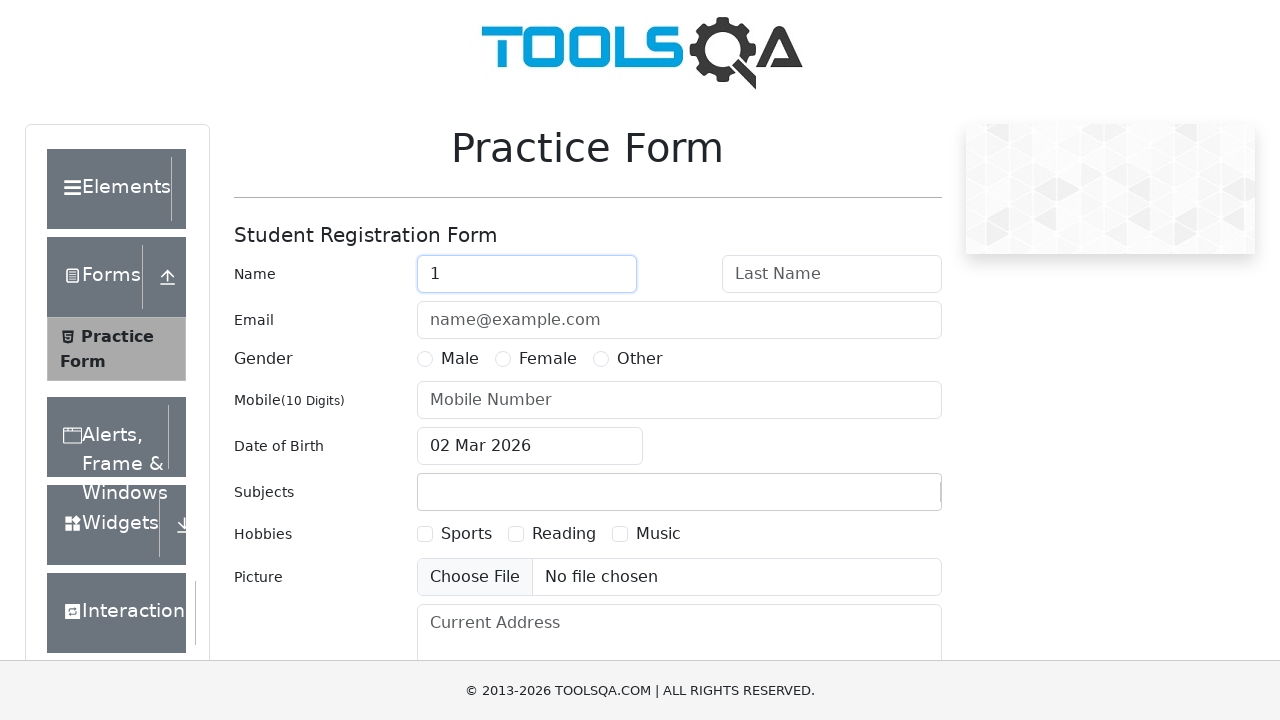

Filled last name field with '1' on #lastName
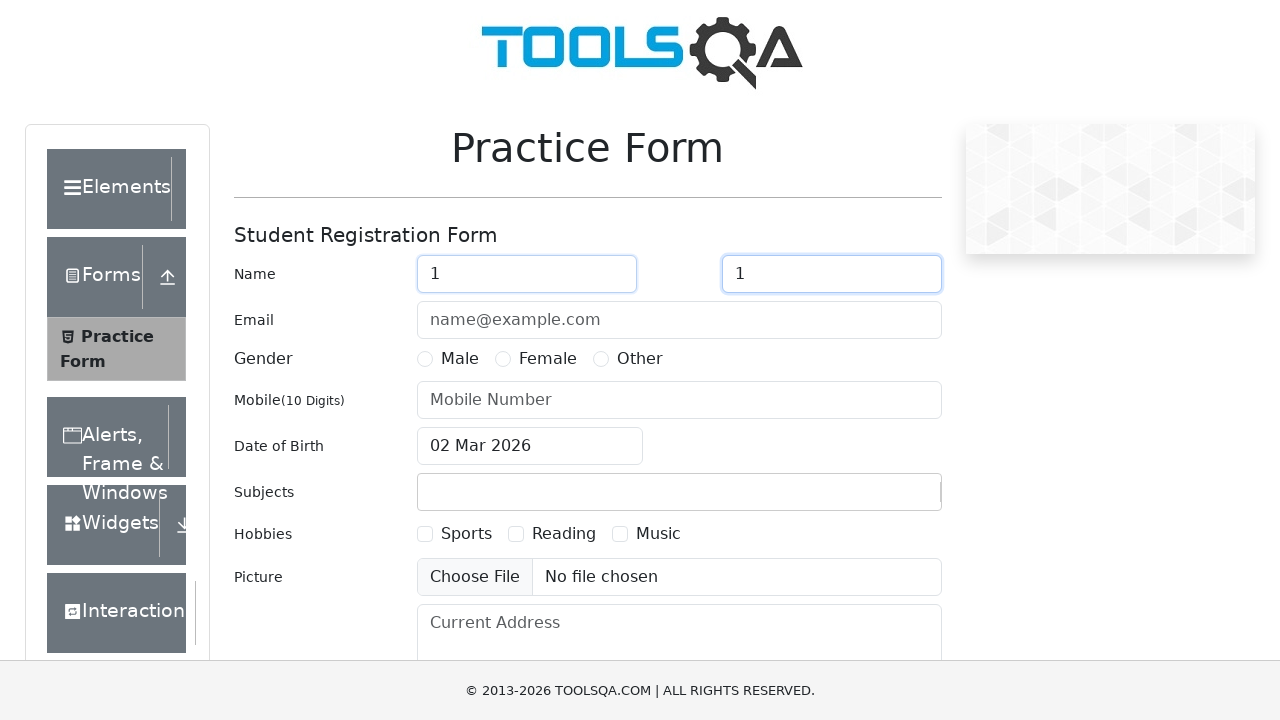

Selected Female gender at (548, 359) on label[for='gender-radio-2']
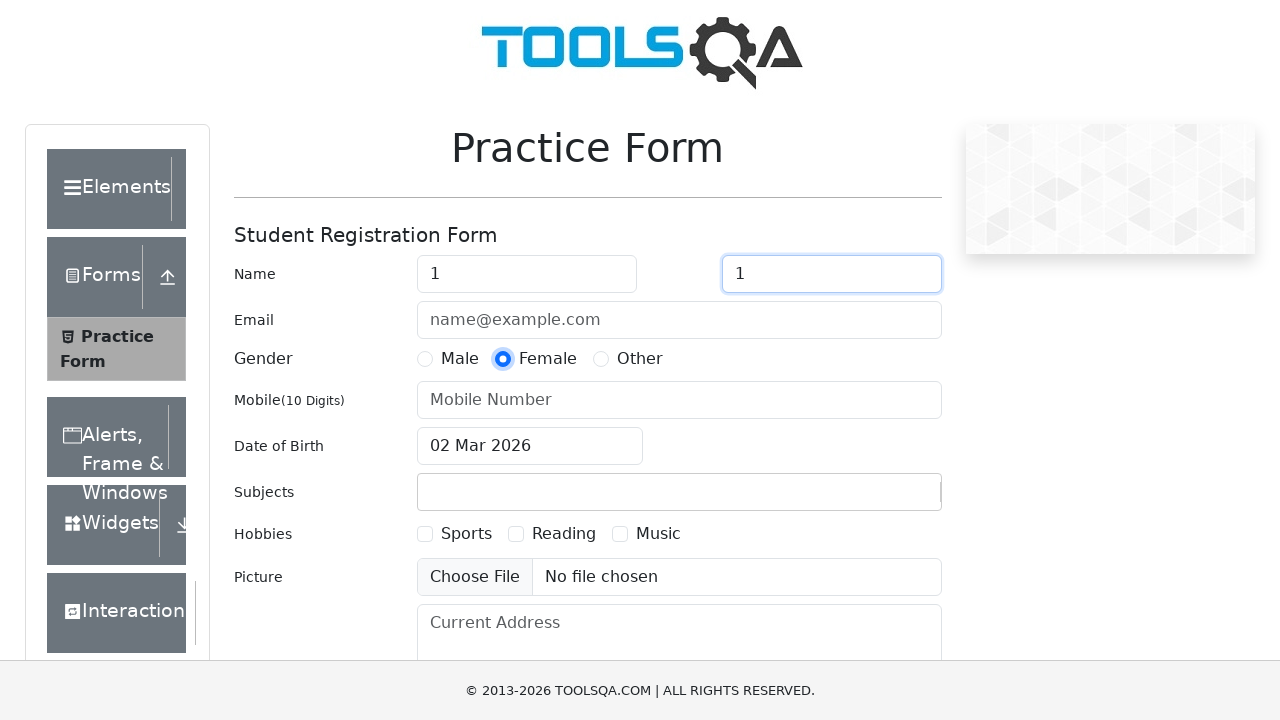

Filled phone number field with '1234567890' on #userNumber
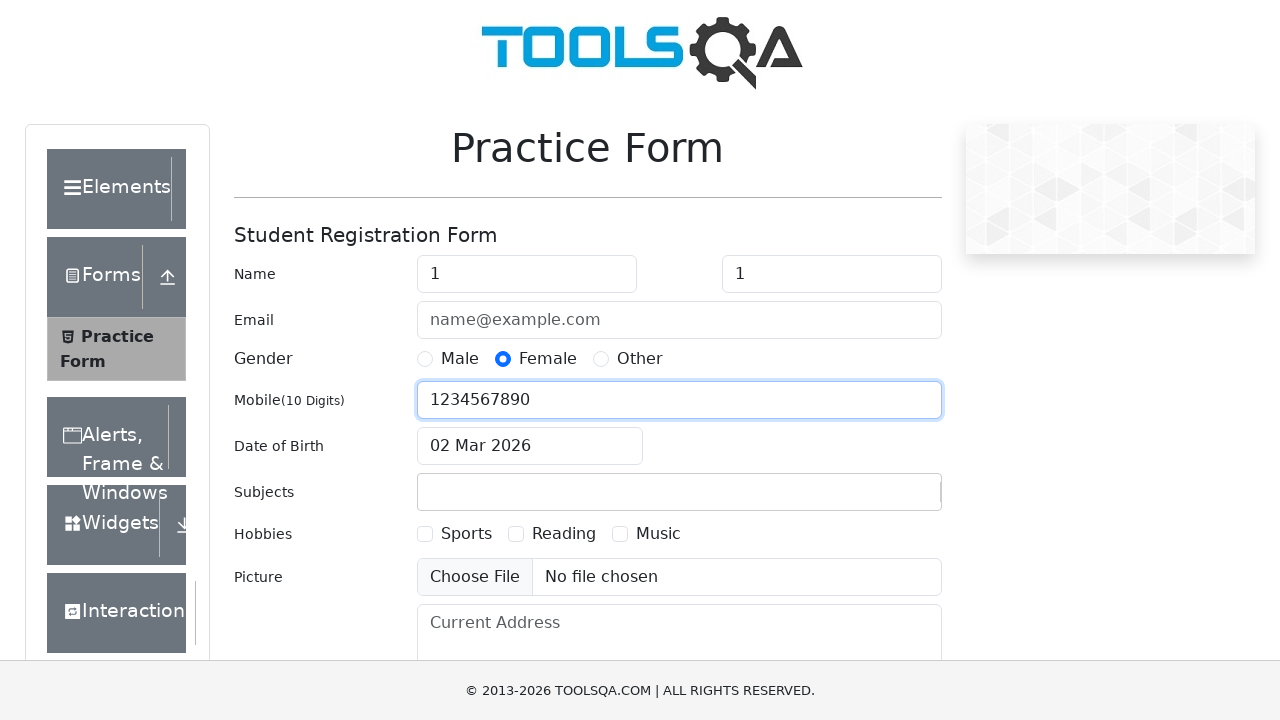

Clicked submit button to submit form at (885, 499) on #submit
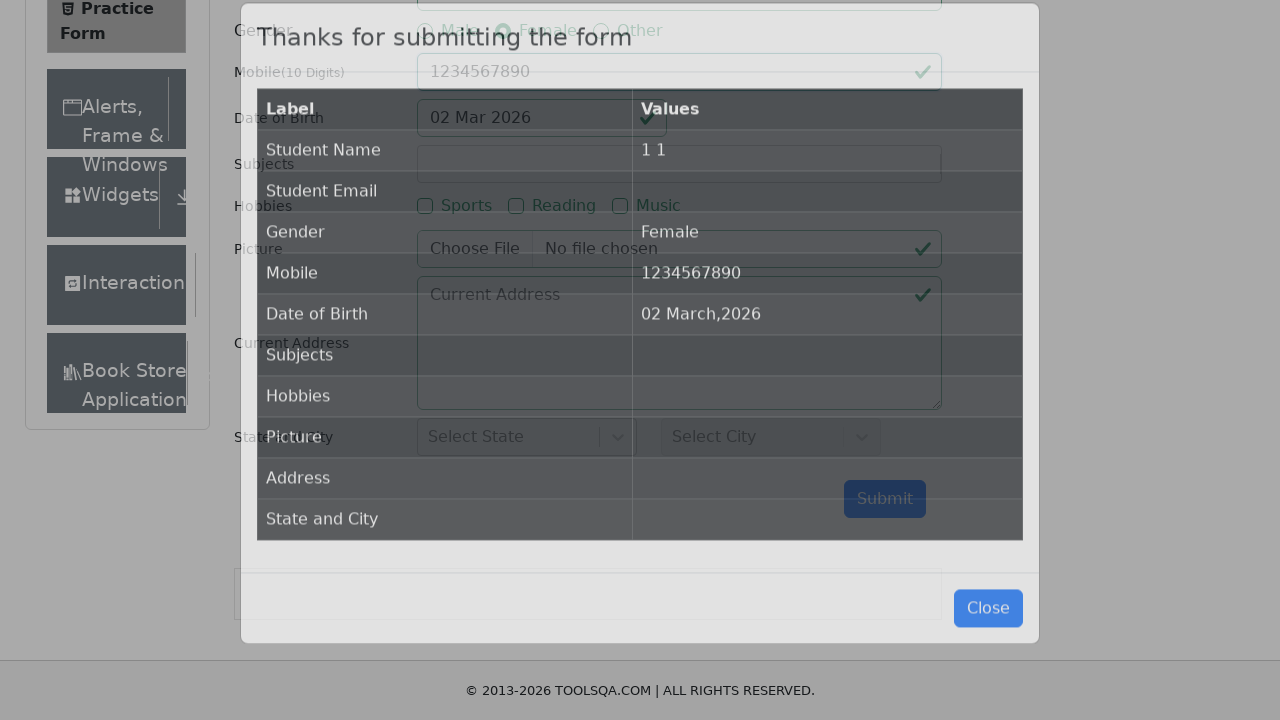

Result modal loaded successfully
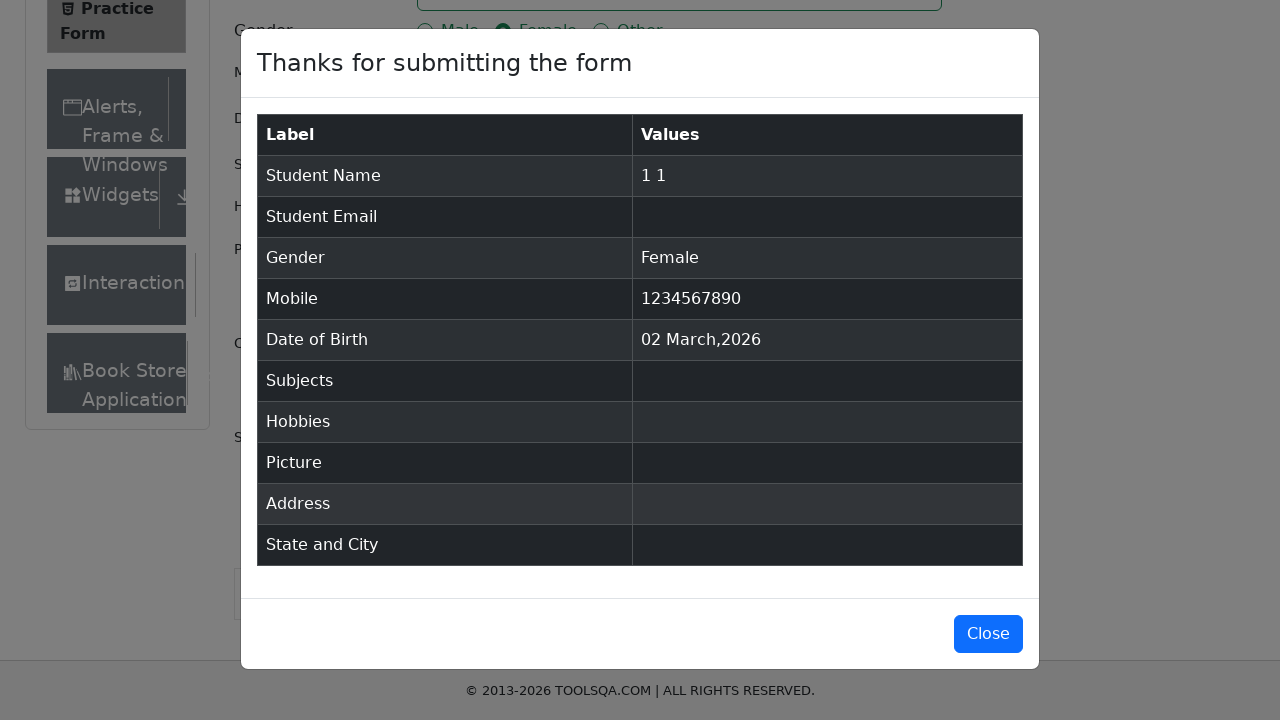

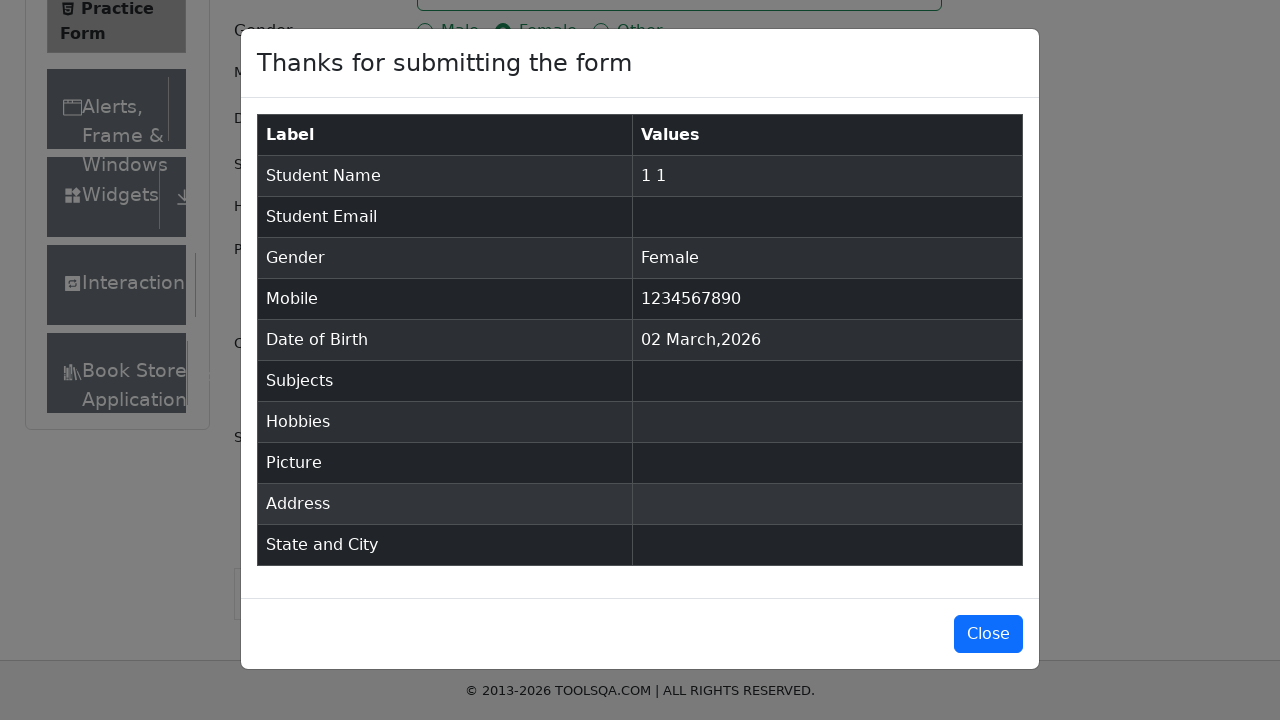